Tests modal dialogs by clicking to show small modal and verifying modal content

Starting URL: https://demoqa.com/modal-dialogs

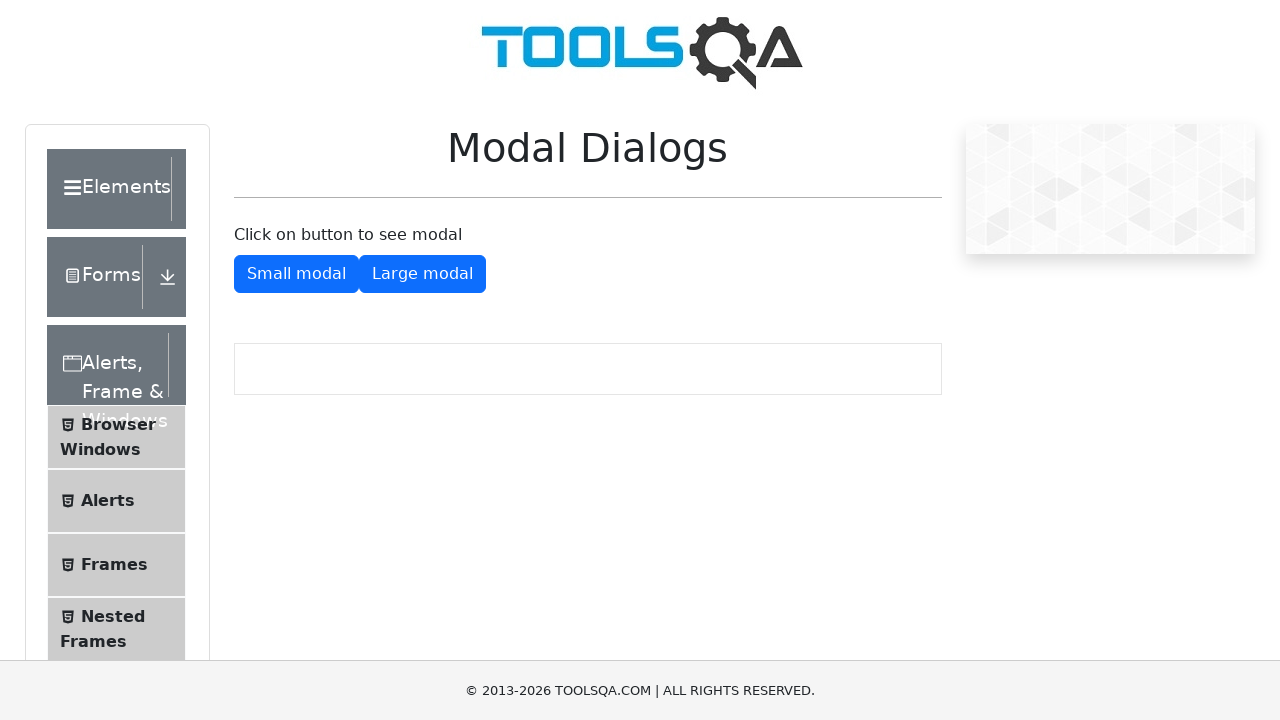

Verified there are 2 modal buttons in the wrapper
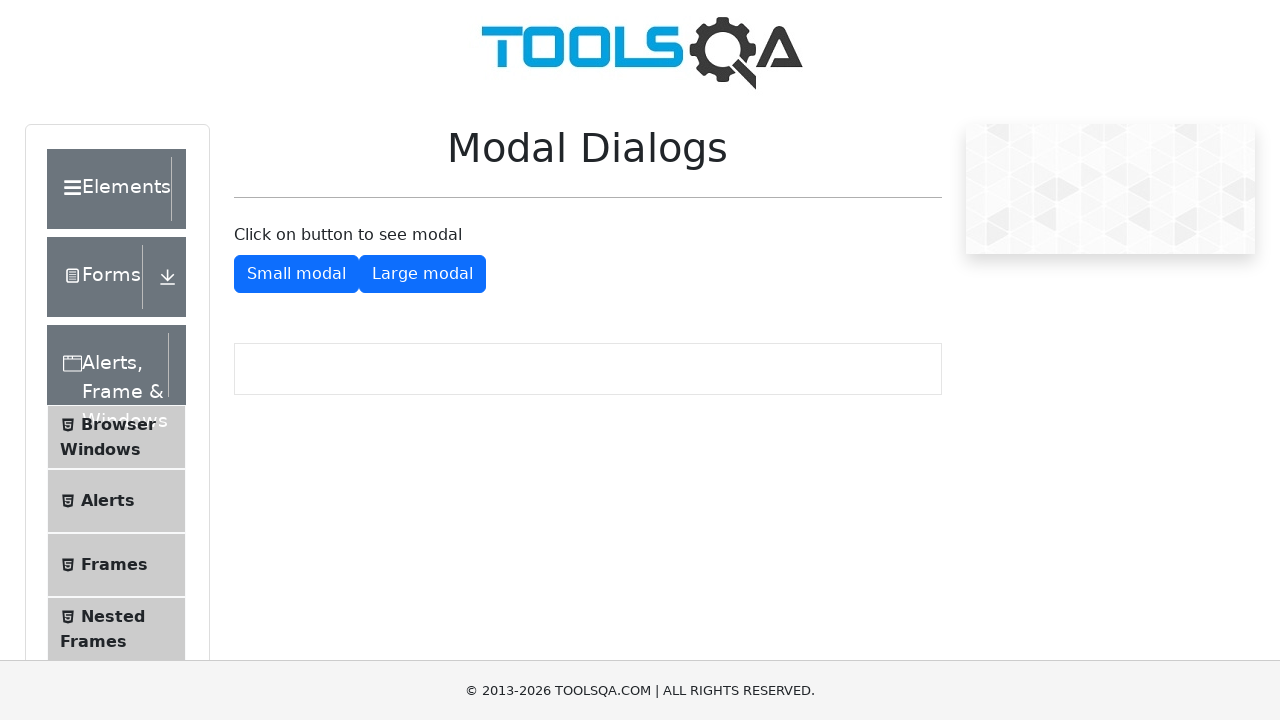

Clicked button to show small modal at (296, 274) on #showSmallModal
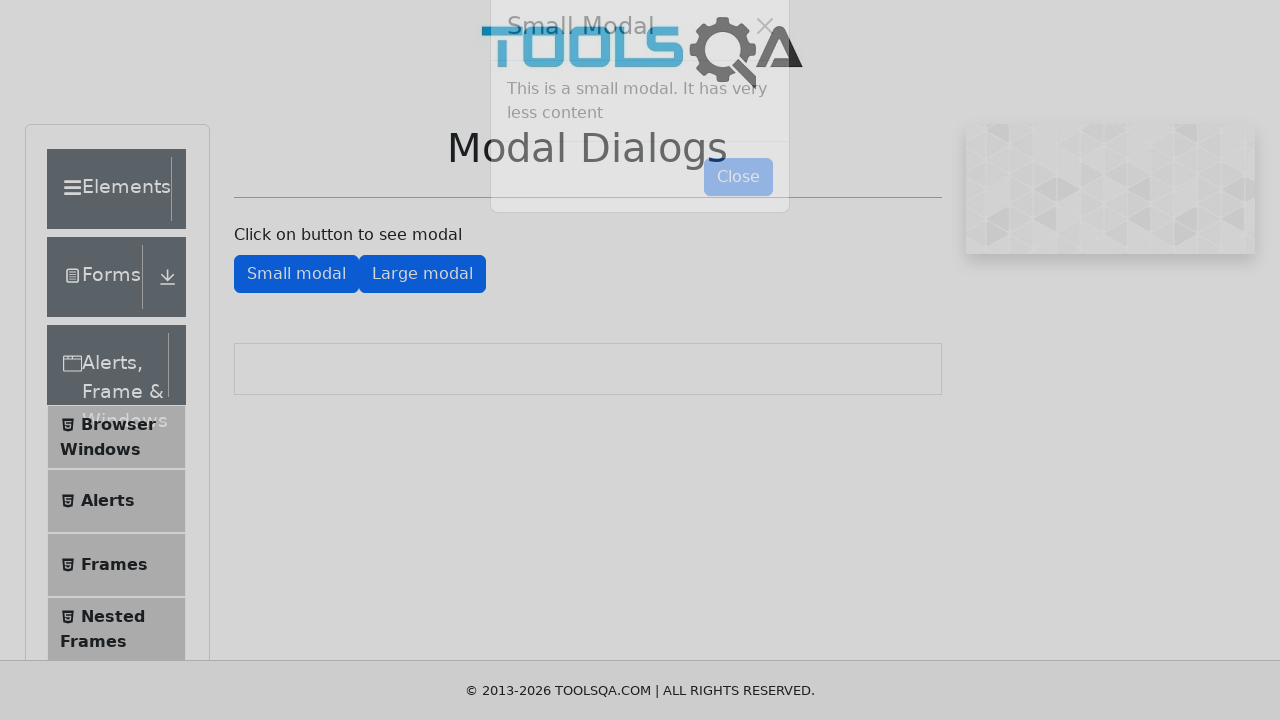

Verified modal title is 'Small Modal'
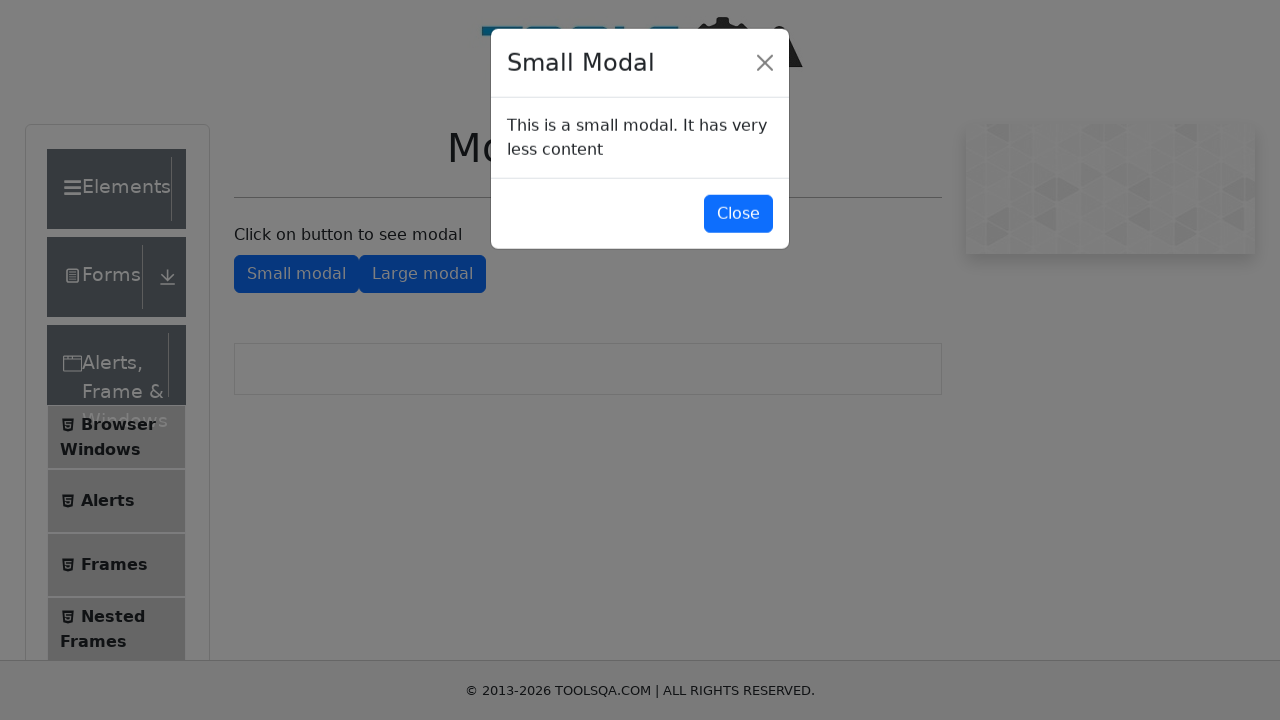

Verified modal body contains expected text about small modal content
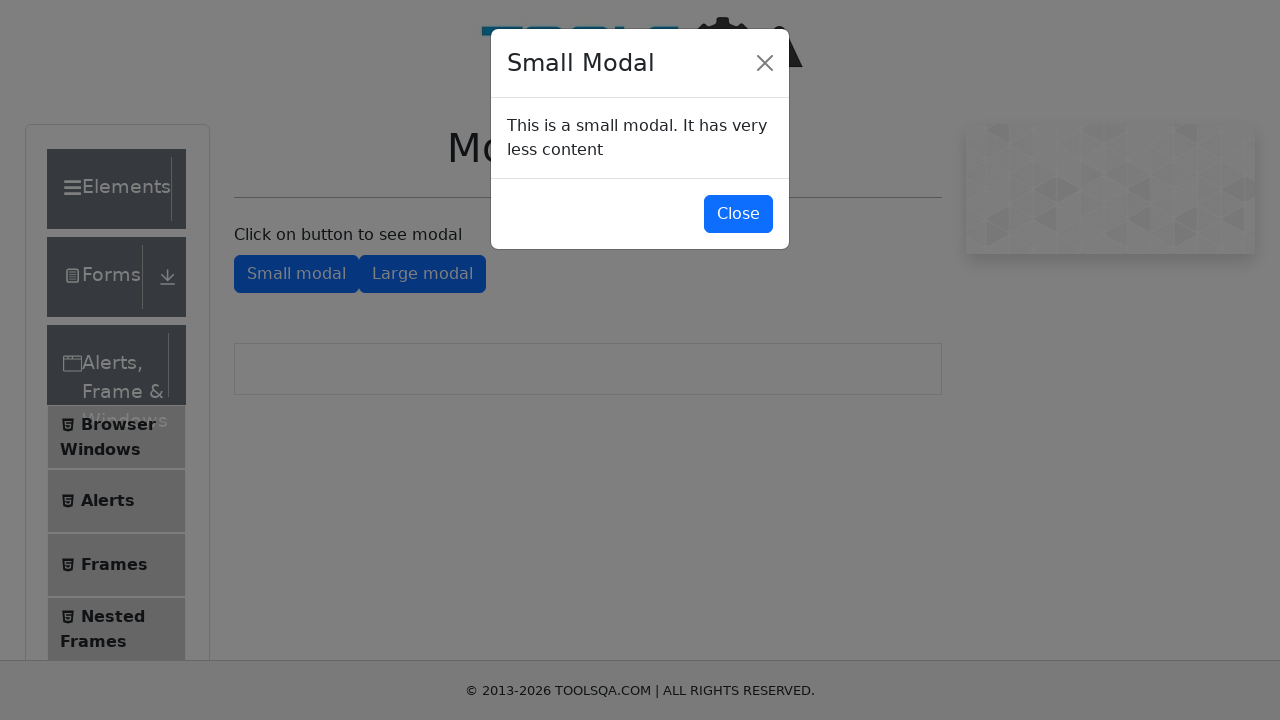

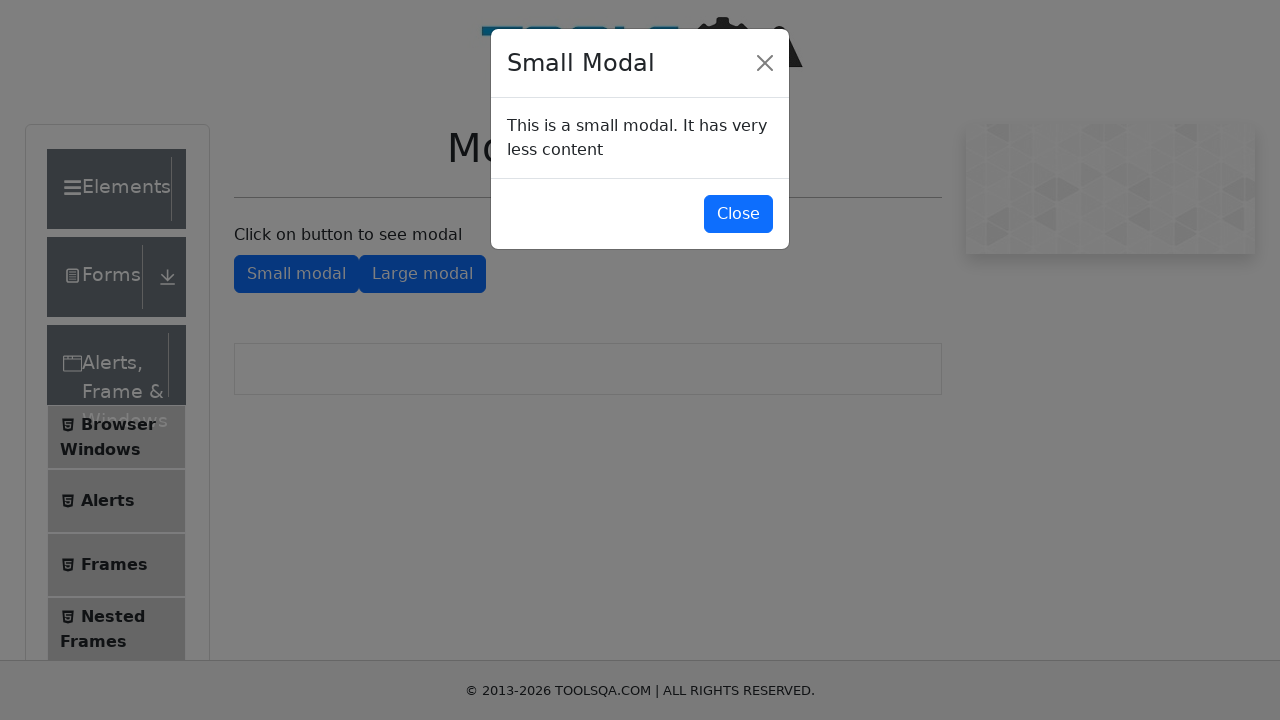